Navigates to W3Schools HTML tutorial page and clicks on a blue button/link element

Starting URL: https://www.w3schools.com/html/default.asp

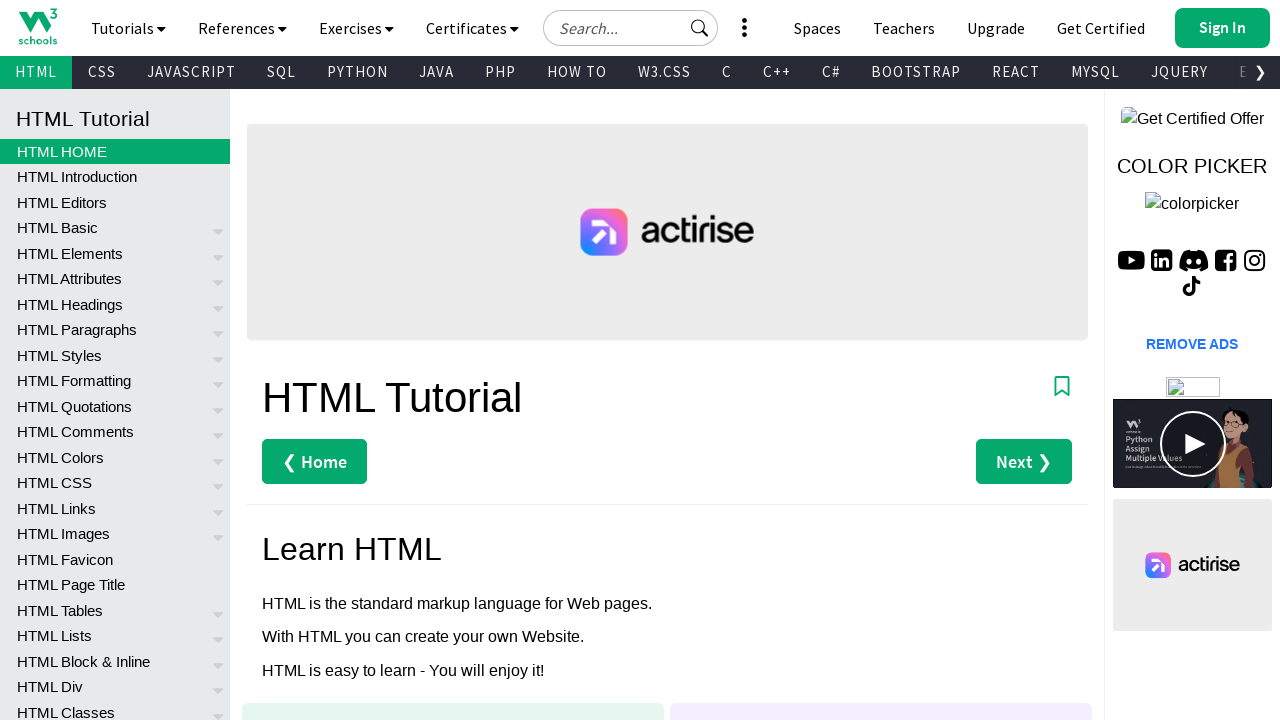

Clicked on the blue button/link element at (340, 361) on a.w3-blue
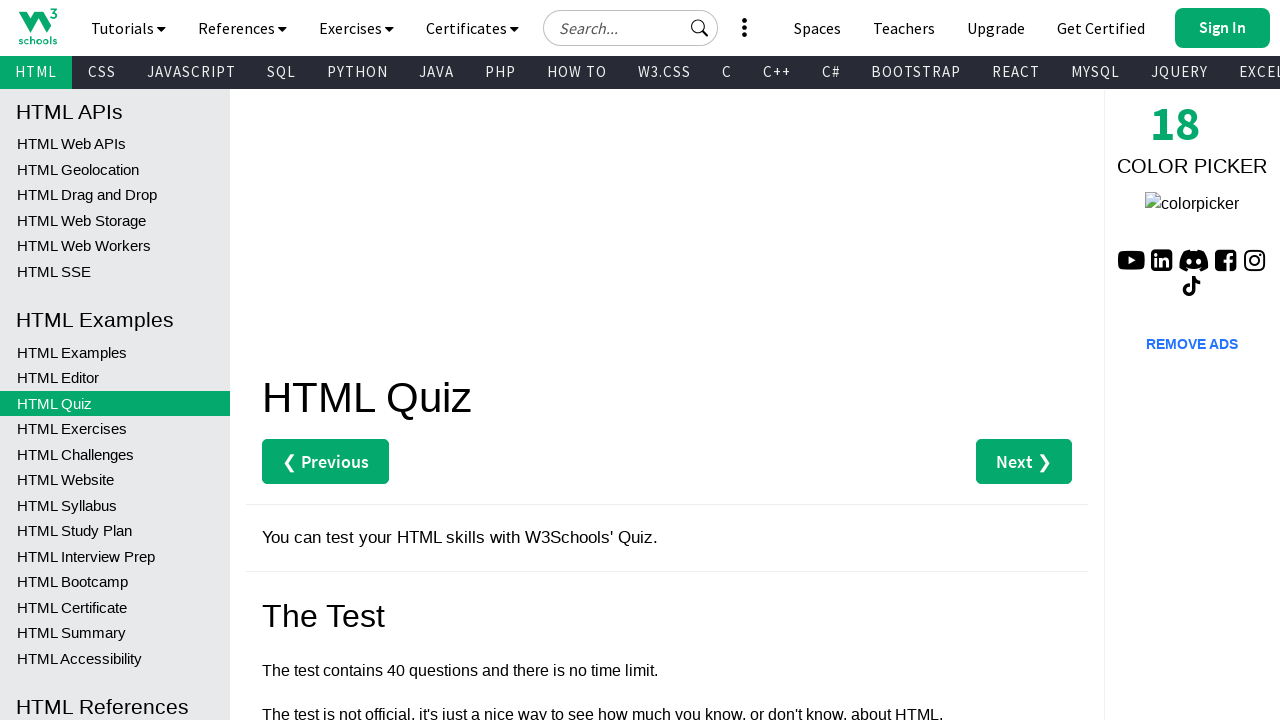

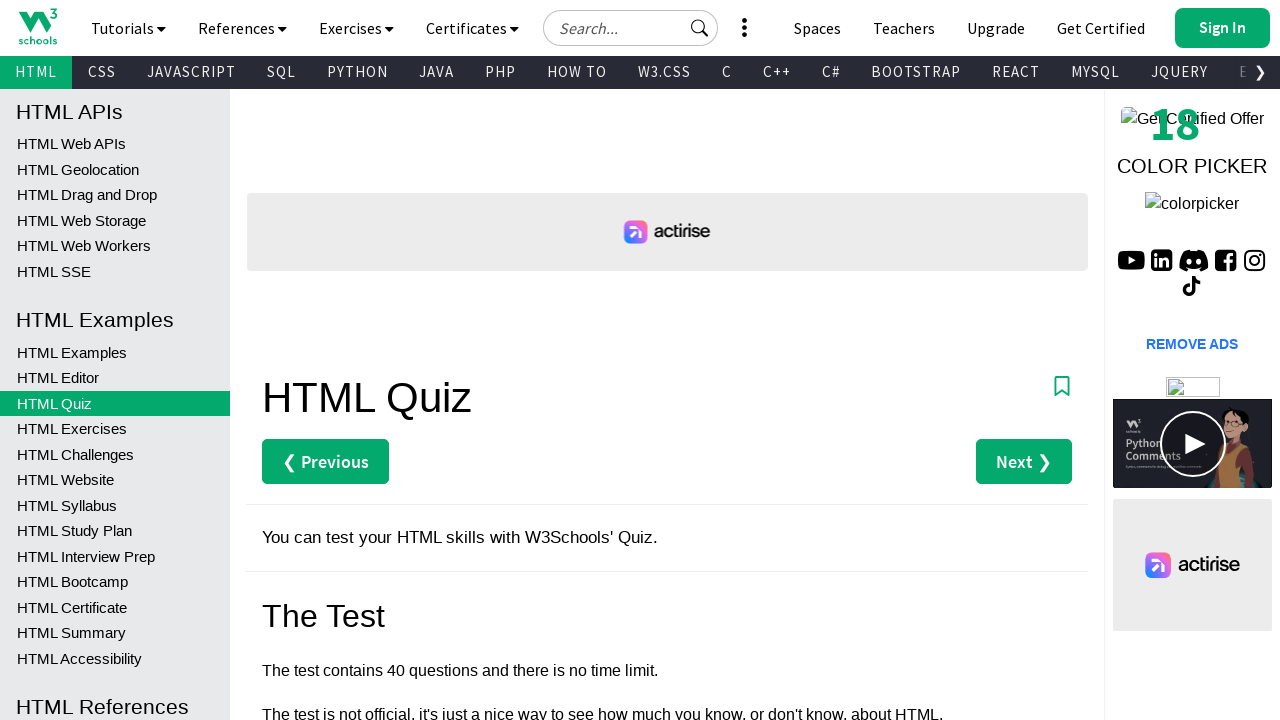